Tests right-click context menu functionality by performing a right-click on an element and selecting the "Copy" option from the context menu

Starting URL: http://swisnl.github.io/jQuery-contextMenu/demo.html

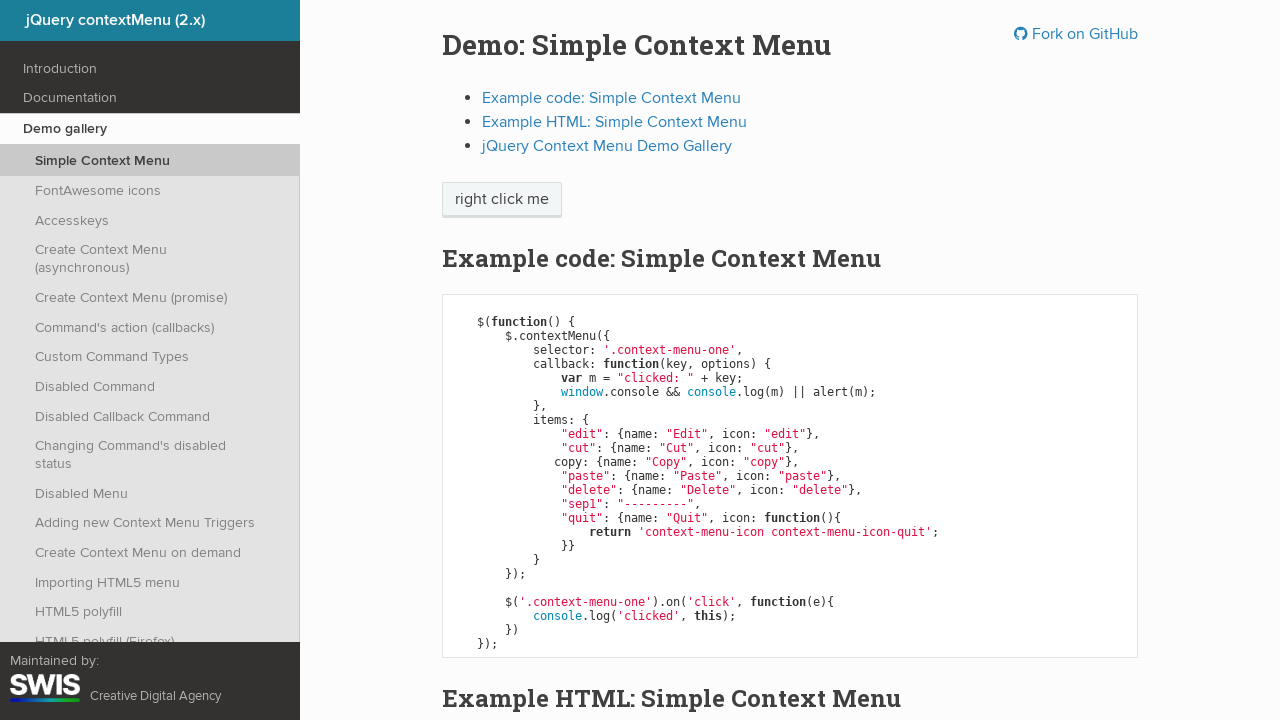

Located the context menu target element
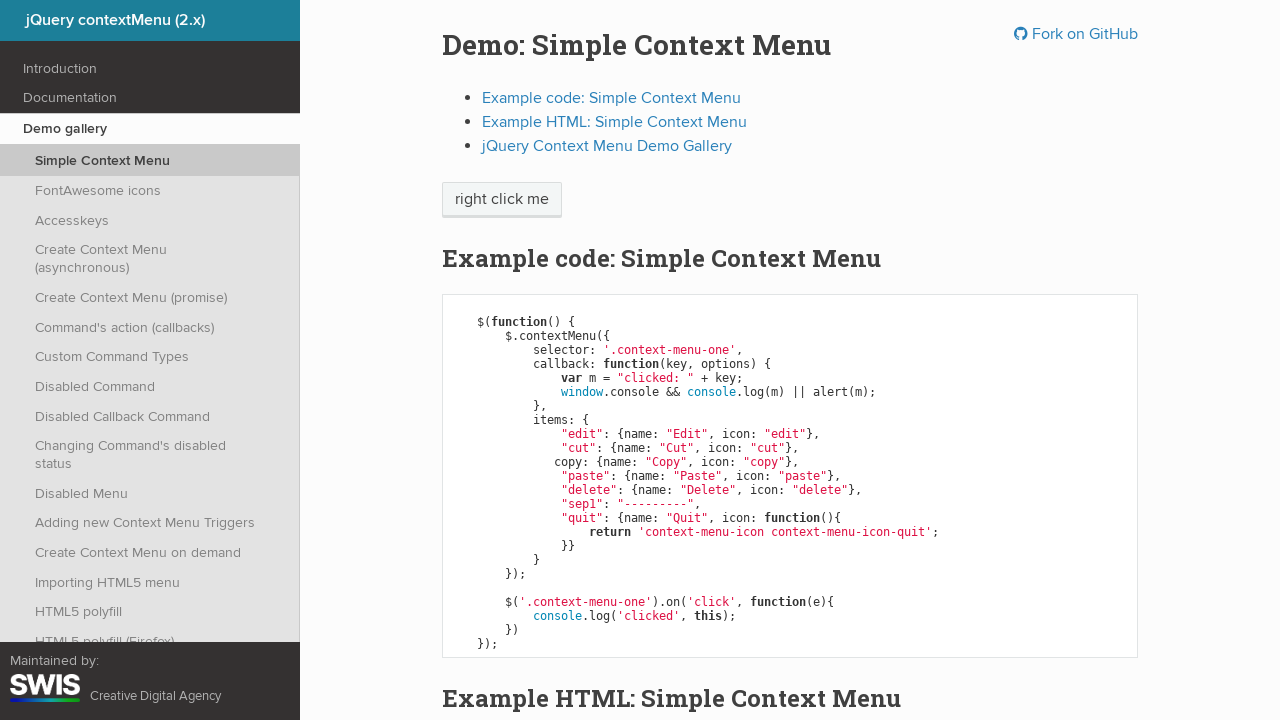

Performed right-click on the element to open context menu at (502, 200) on span.context-menu-one
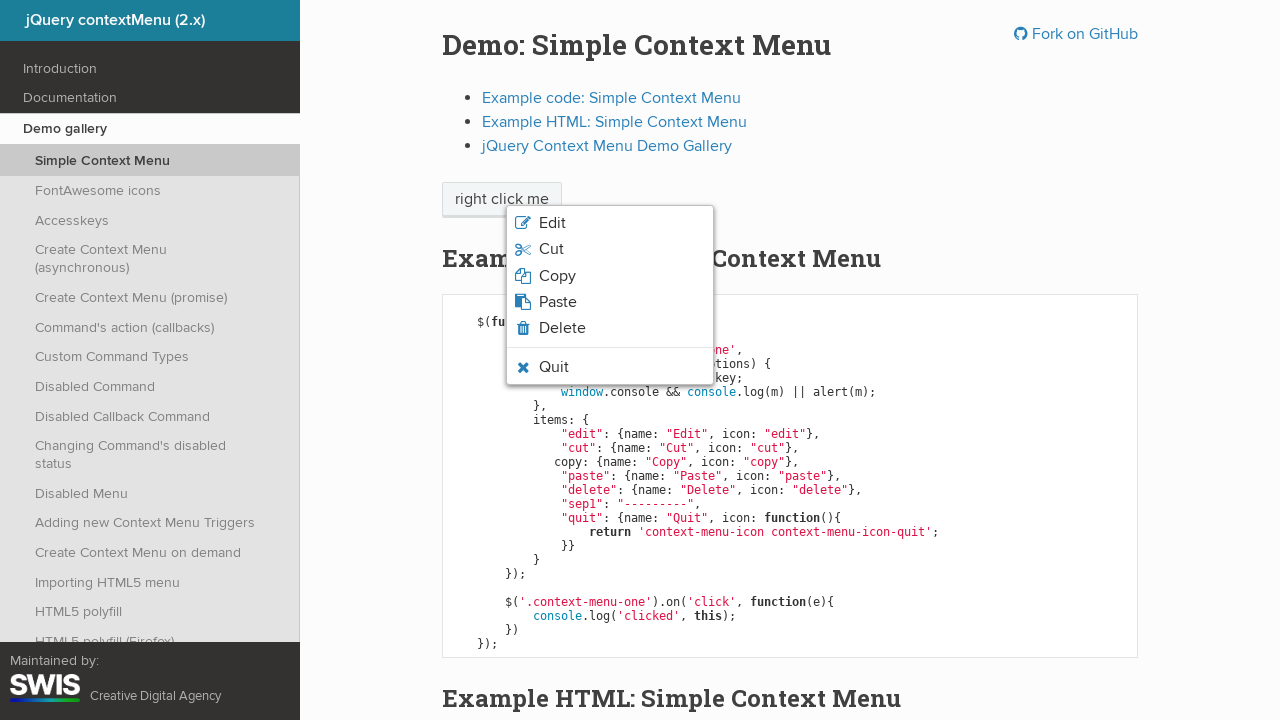

Context menu appeared
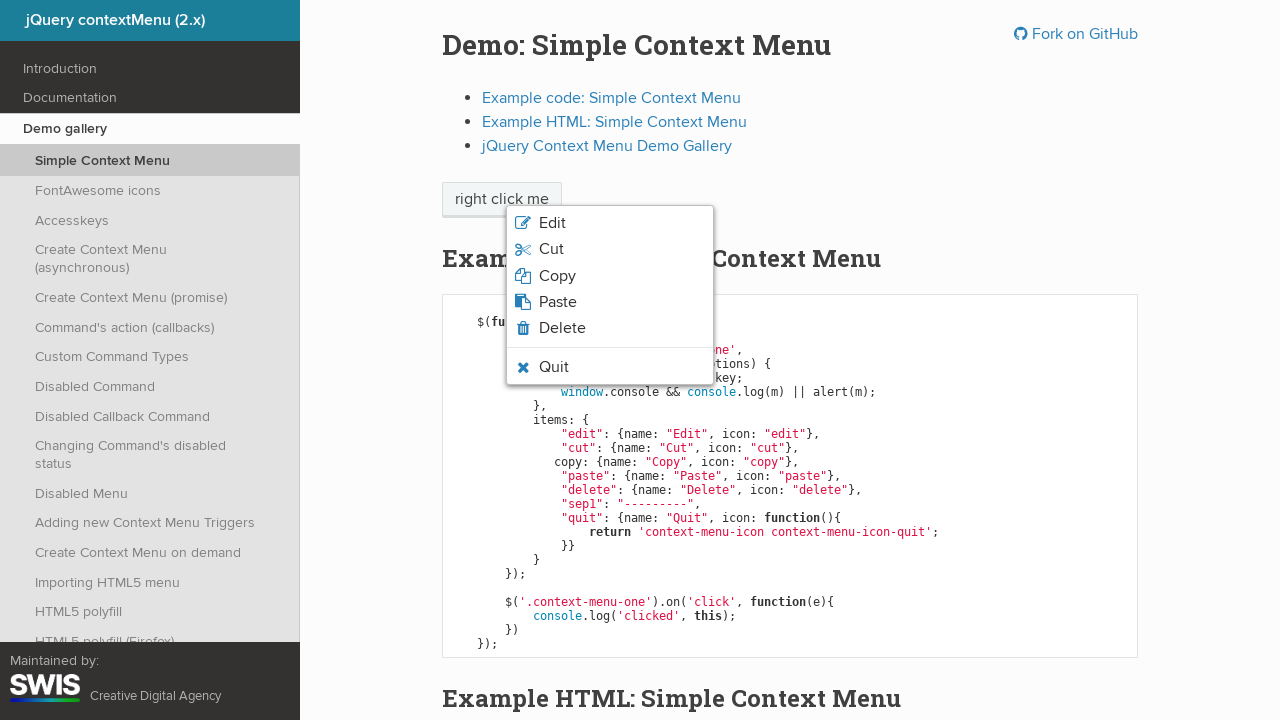

Clicked the 'Copy' option from the context menu at (557, 276) on xpath=//li[contains(@class,'context-menu-icon')]/span >> internal:has-text="Copy
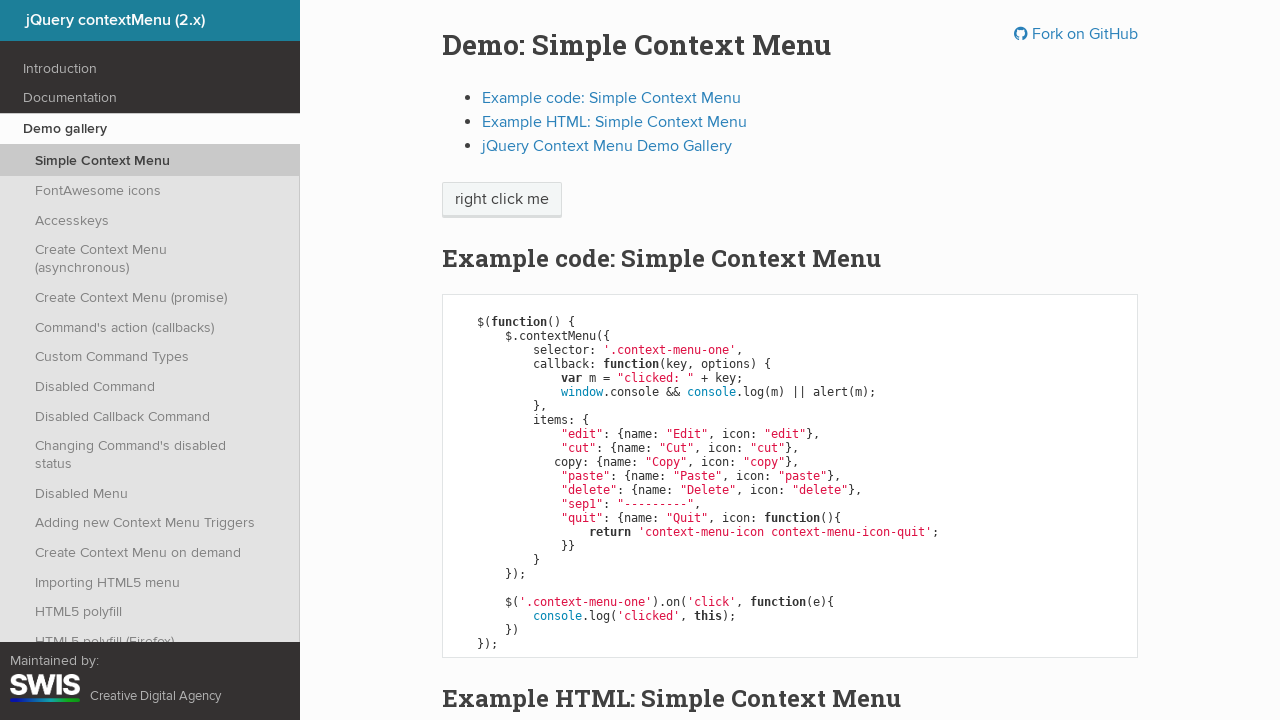

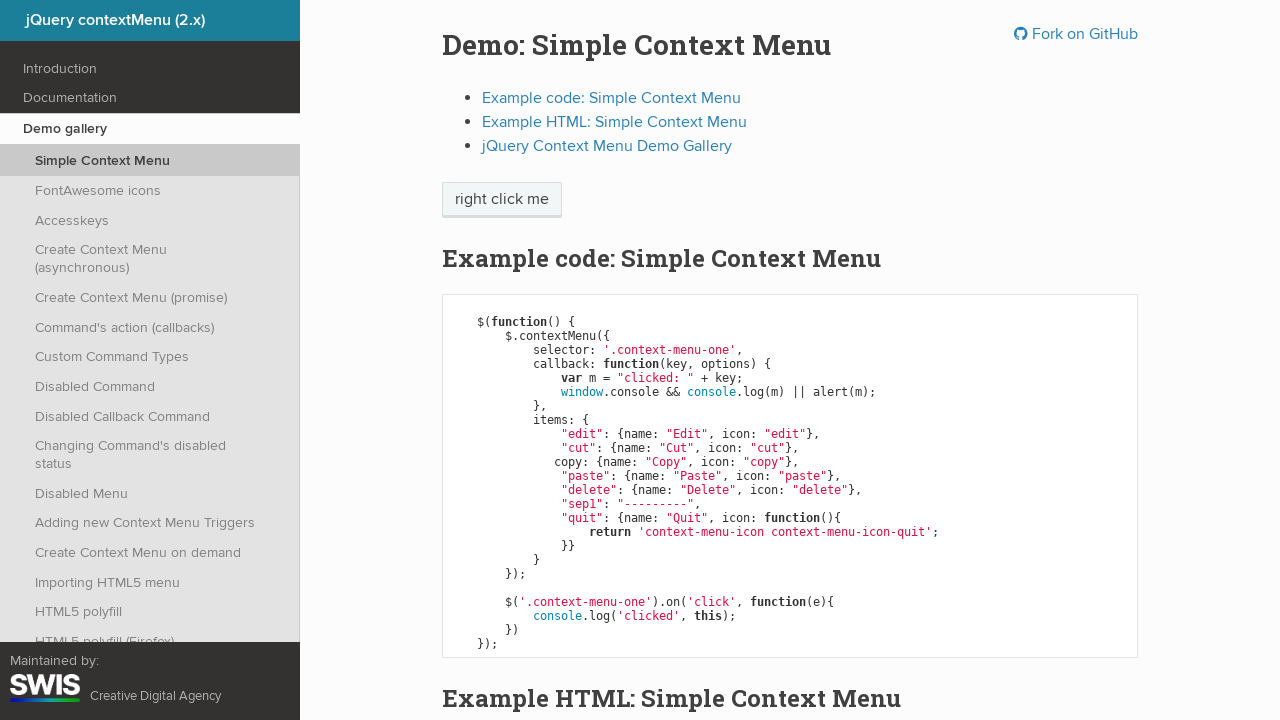